Tests navigation flow by clicking on 'Online Training' link, navigating back, and clicking the link again to demonstrate page navigation and element re-location

Starting URL: https://www.pavantestingtools.com/

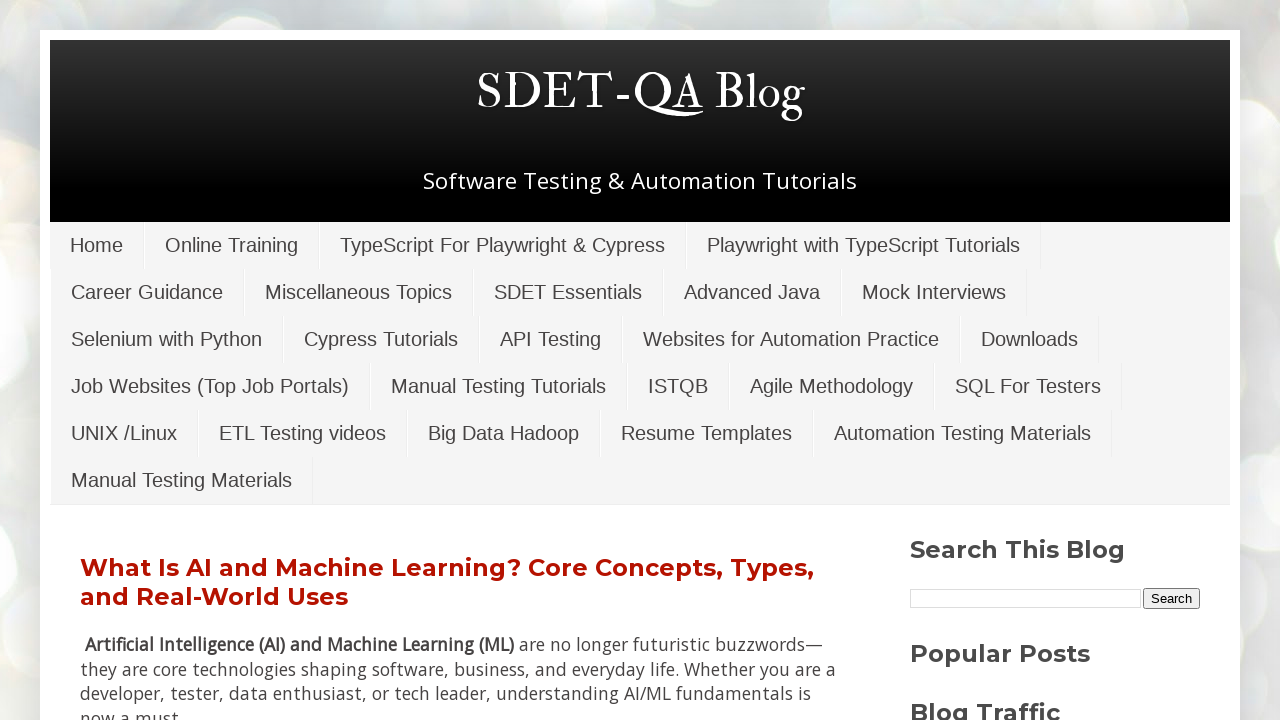

Clicked 'Online Training' link at (232, 245) on xpath=//a[text()='Online Training']
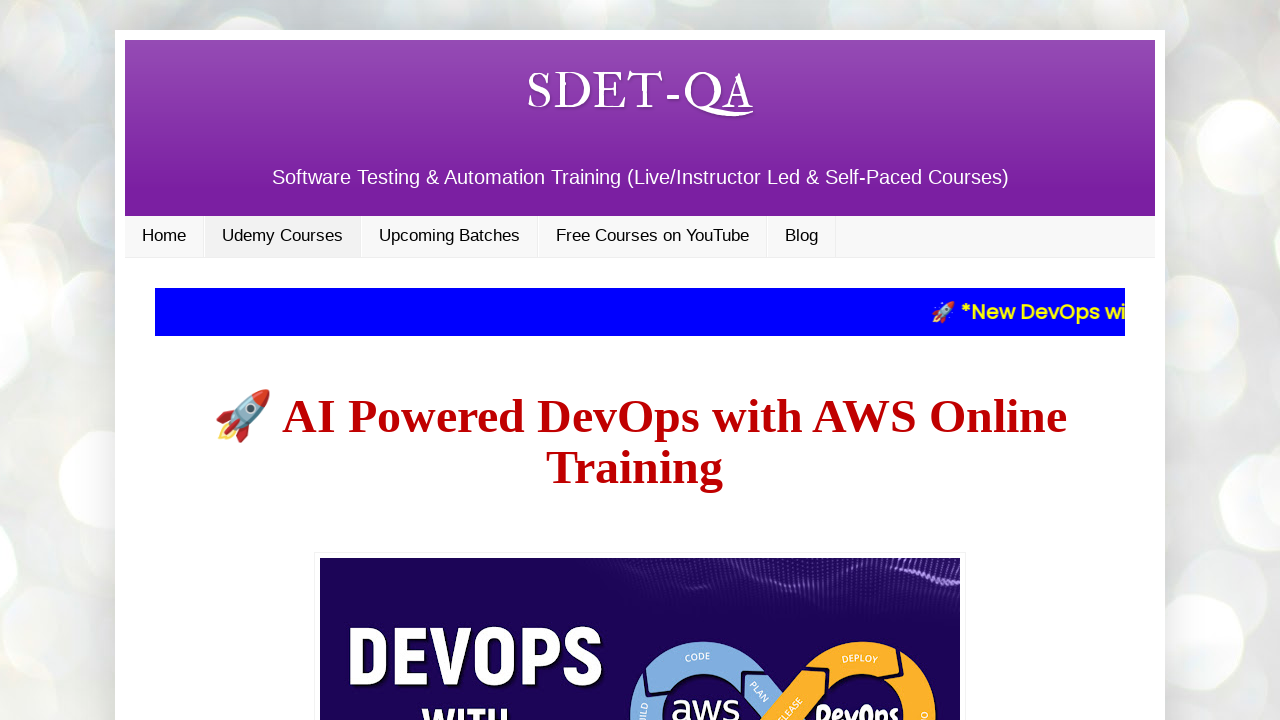

Online Training page loaded
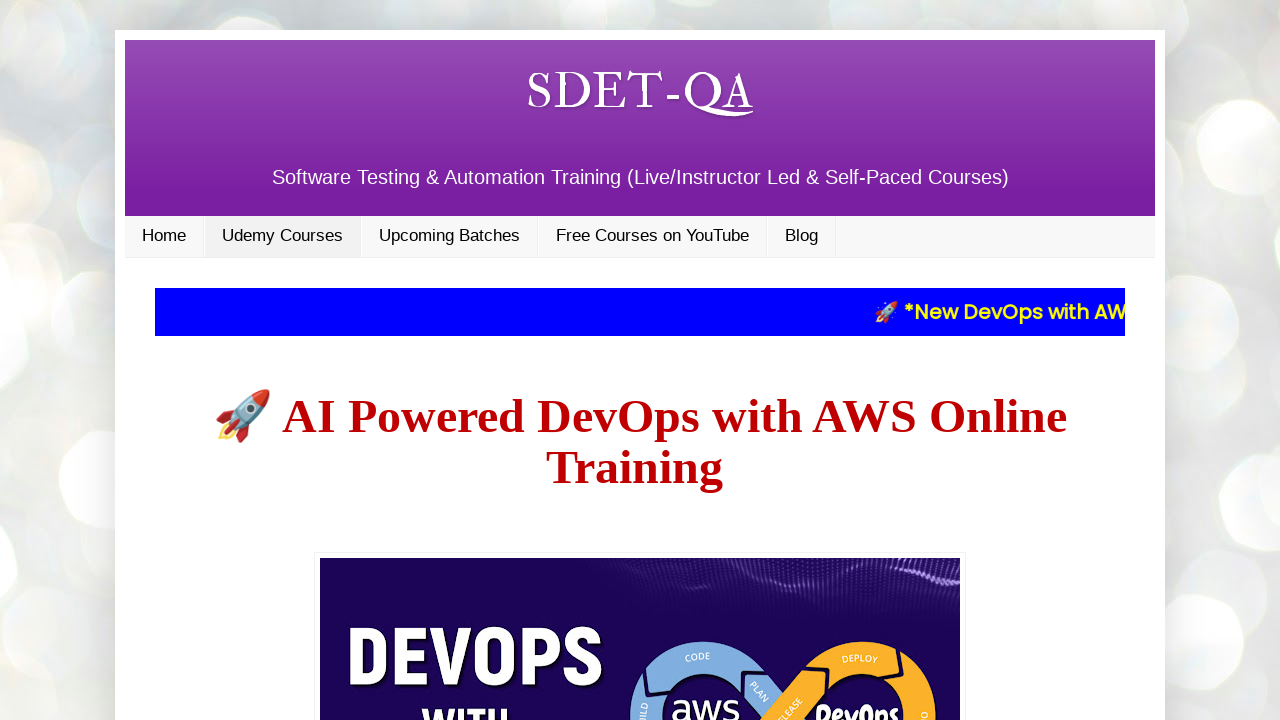

Navigated back to previous page
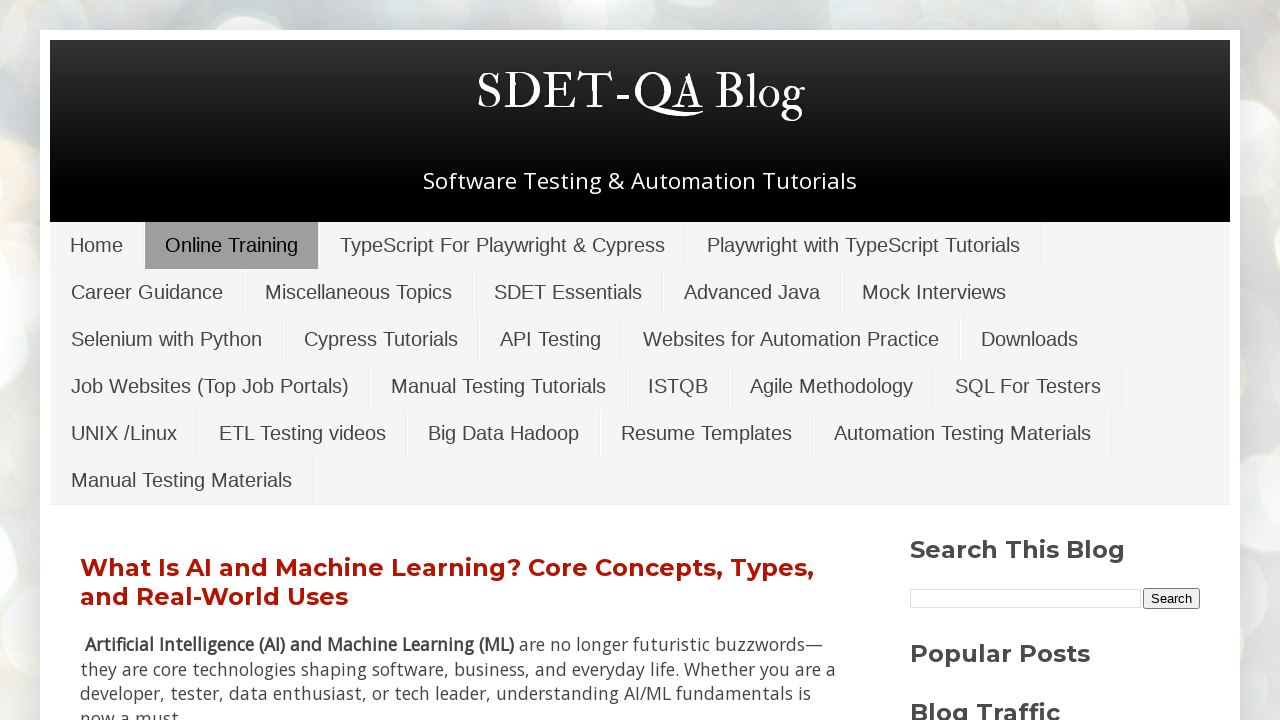

Previous page fully loaded after navigation back
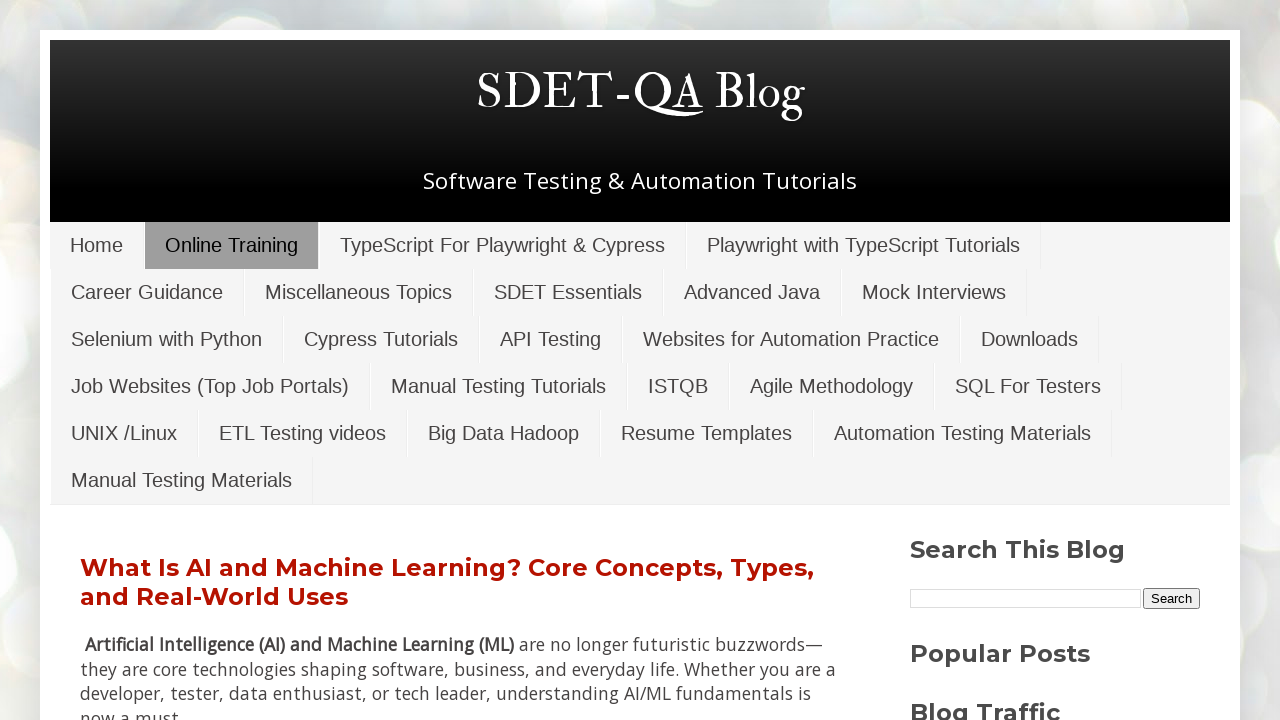

Clicked 'Online Training' link again after navigation back at (232, 245) on xpath=//a[text()='Online Training']
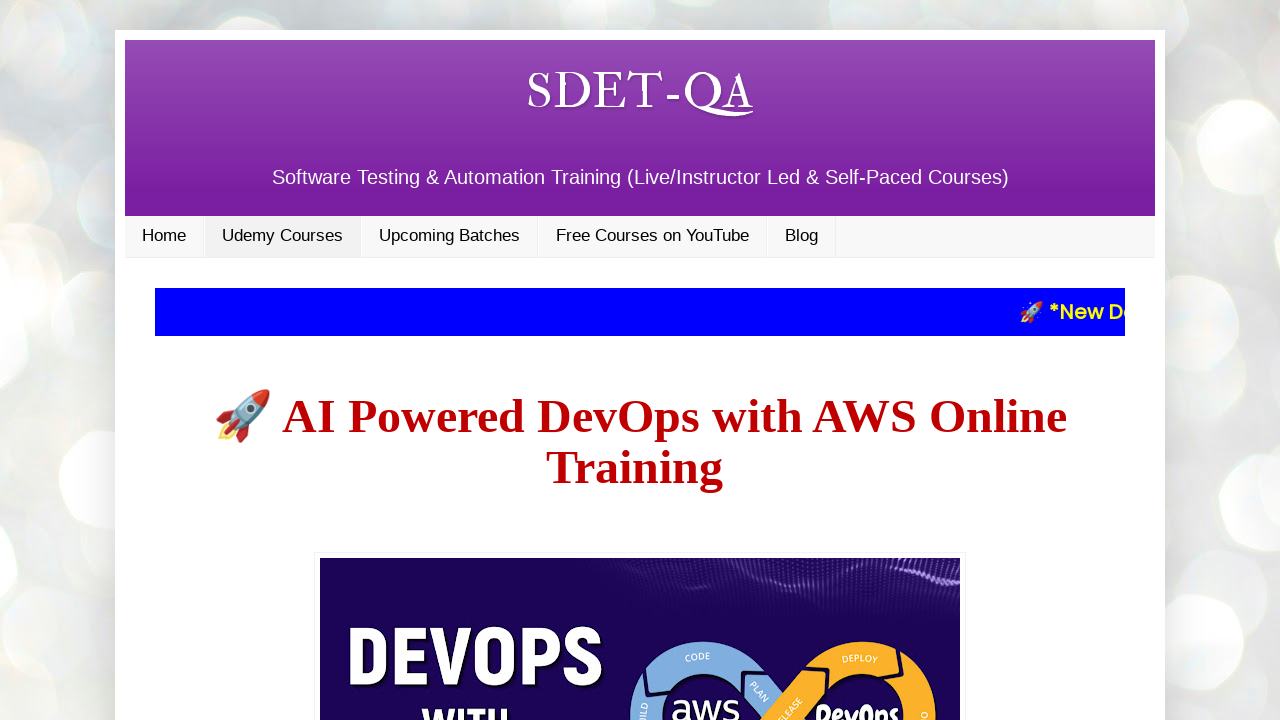

Online Training page loaded after second click
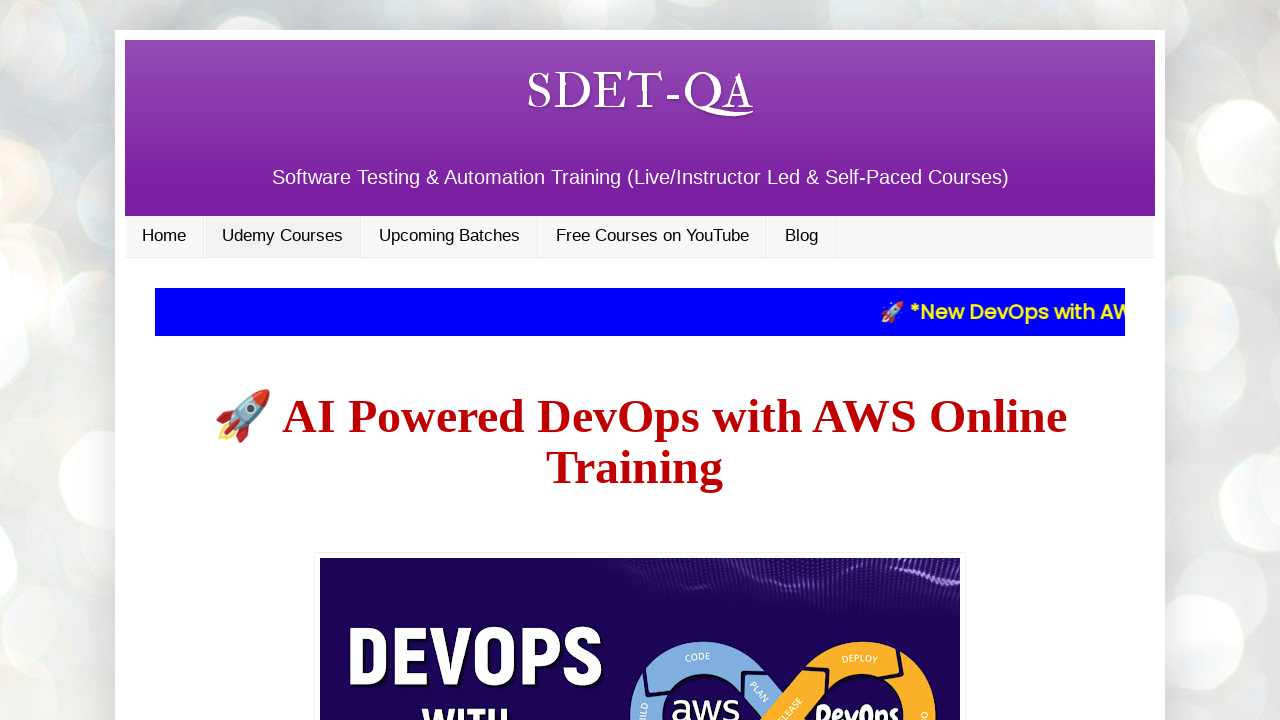

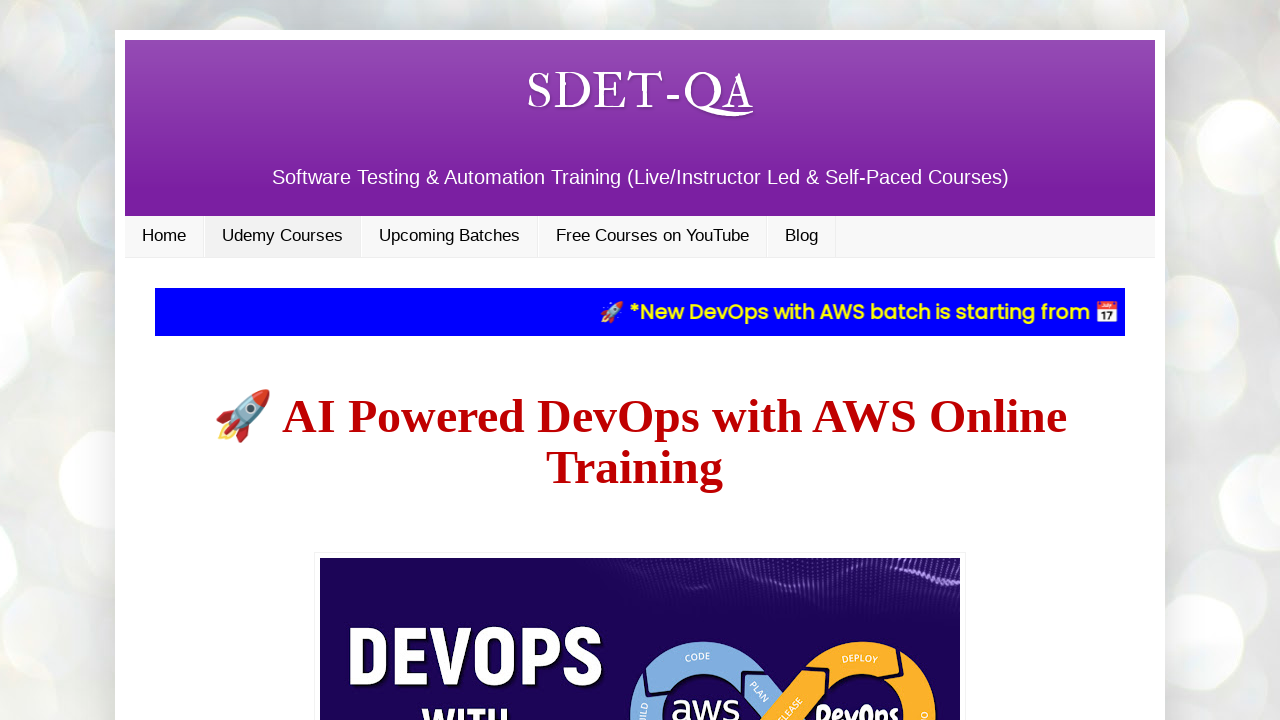